Tests clearing the complete state of all items by checking and unchecking toggle-all

Starting URL: https://demo.playwright.dev/todomvc

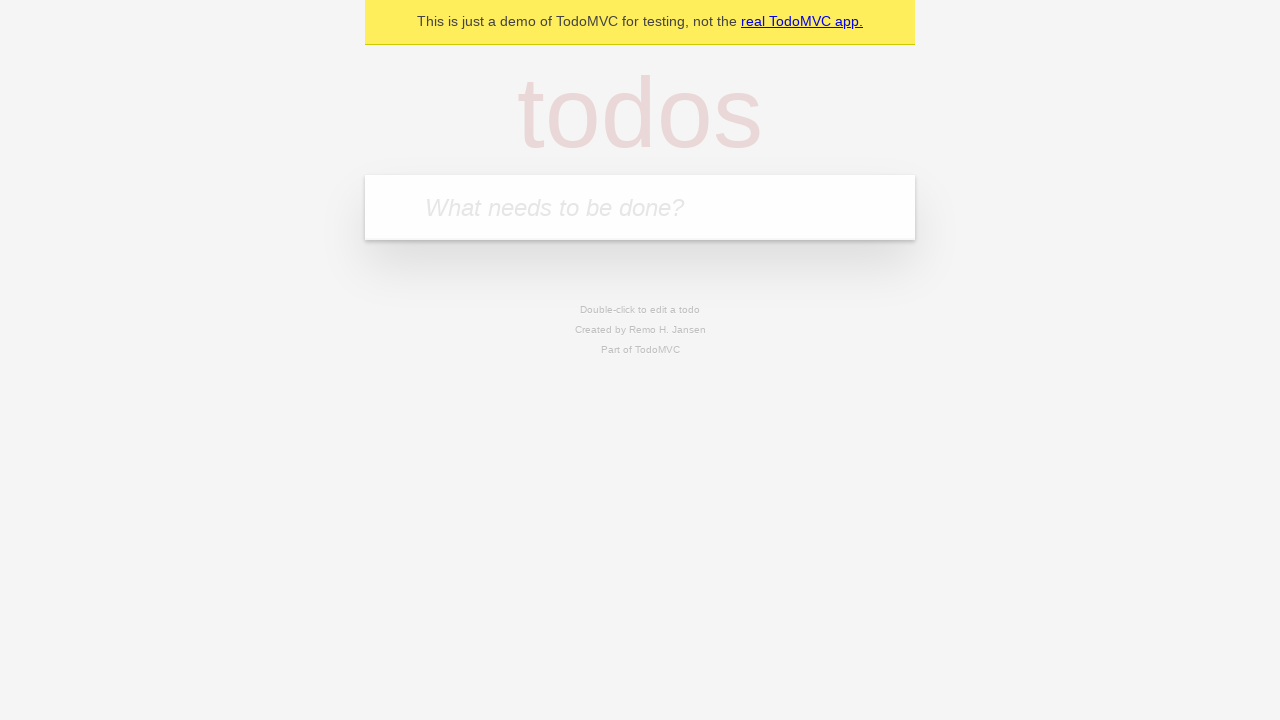

Filled new todo input with 'buy some cheese' on .new-todo
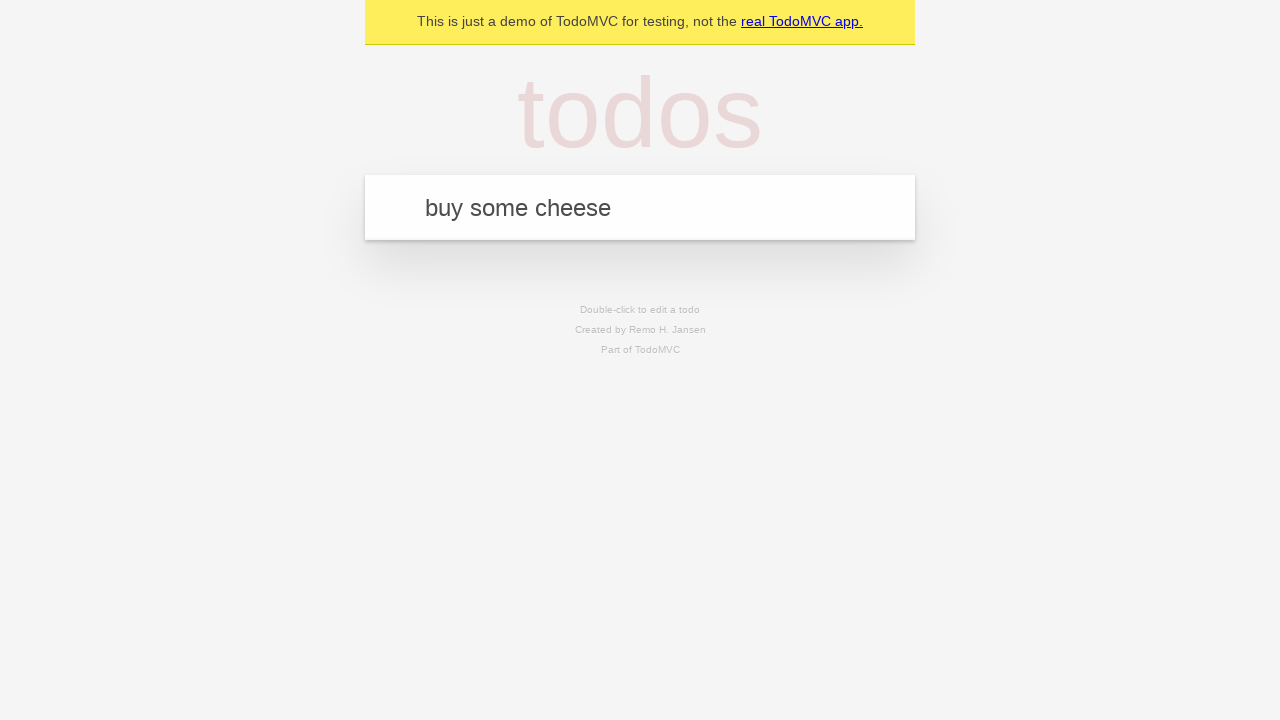

Pressed Enter to add first todo on .new-todo
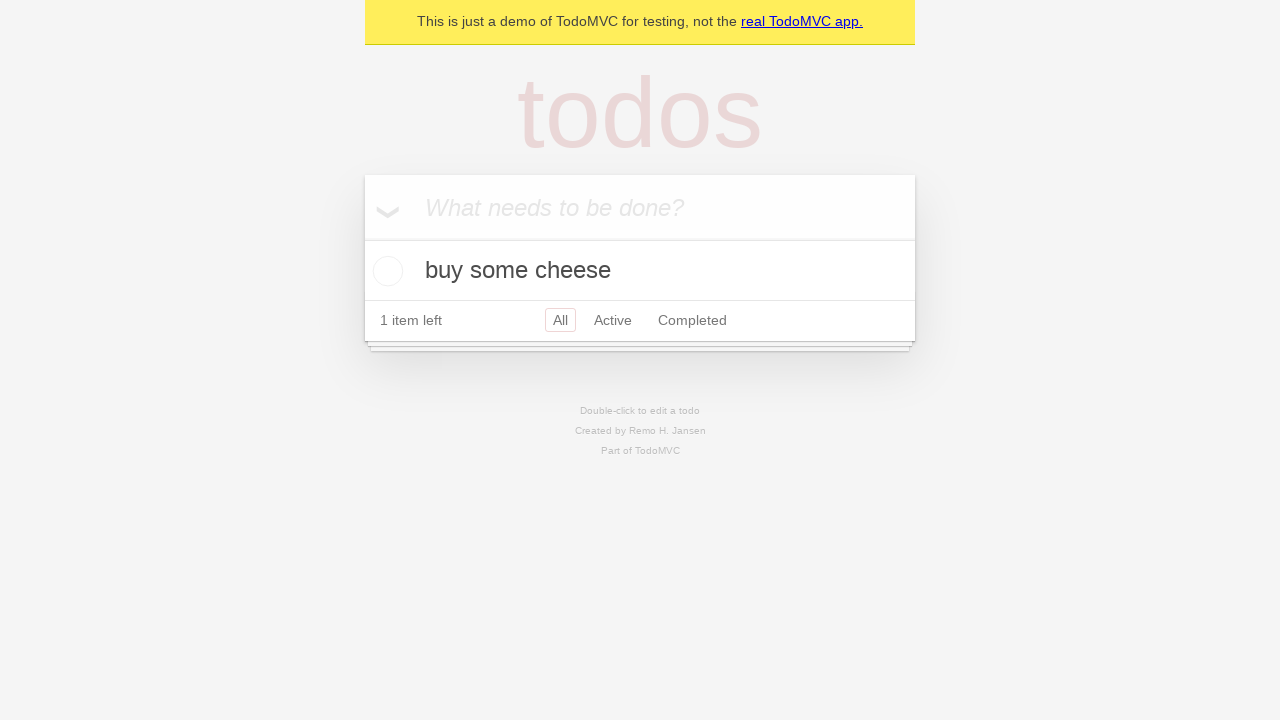

Filled new todo input with 'feed the cat' on .new-todo
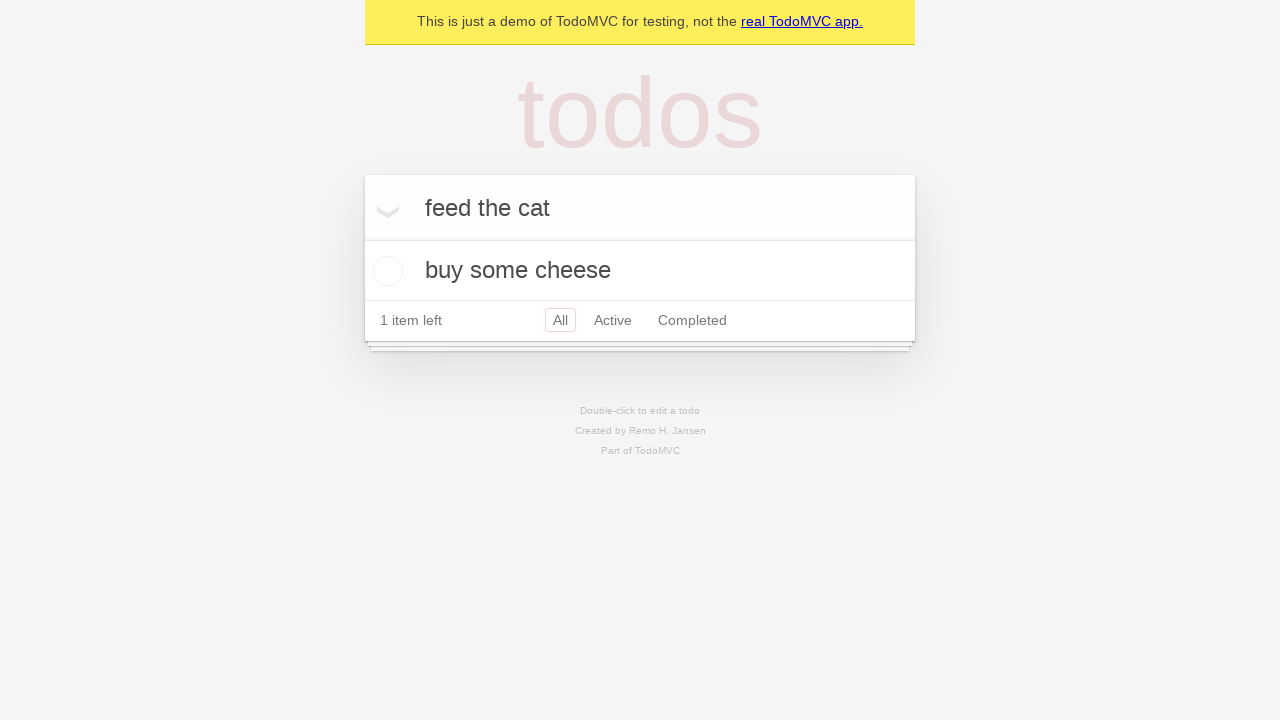

Pressed Enter to add second todo on .new-todo
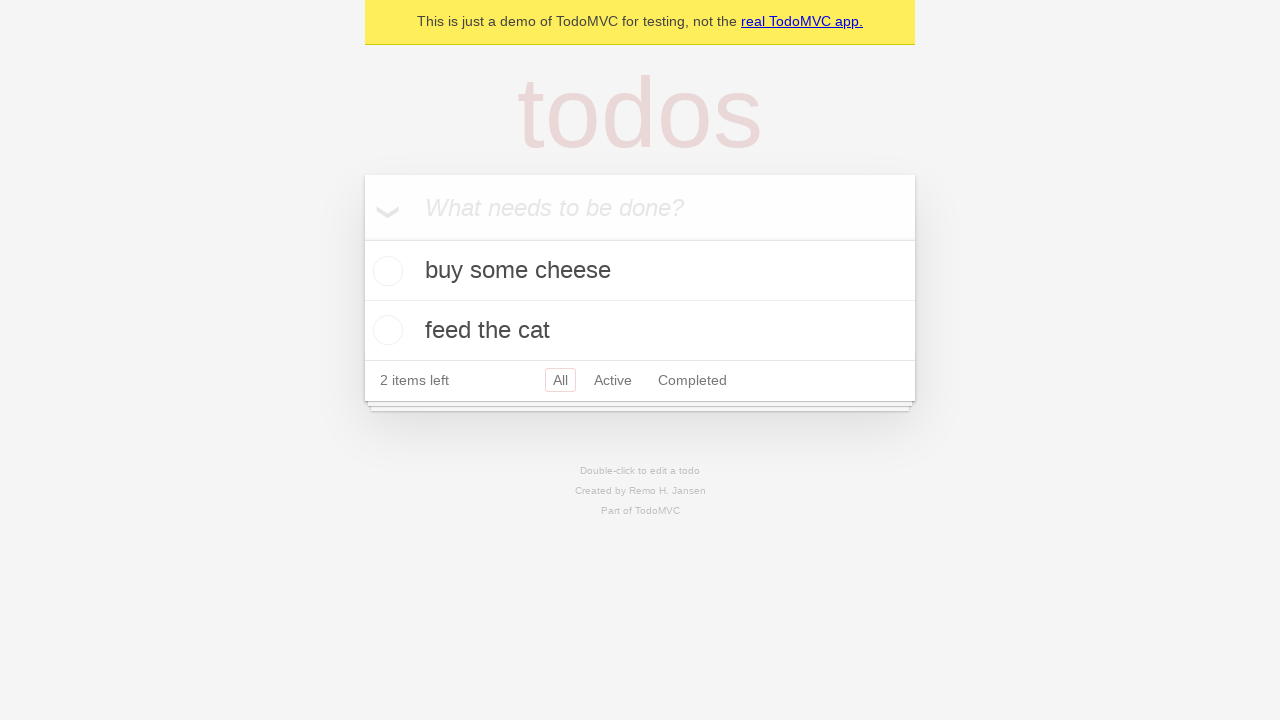

Filled new todo input with 'book a doctors appointment' on .new-todo
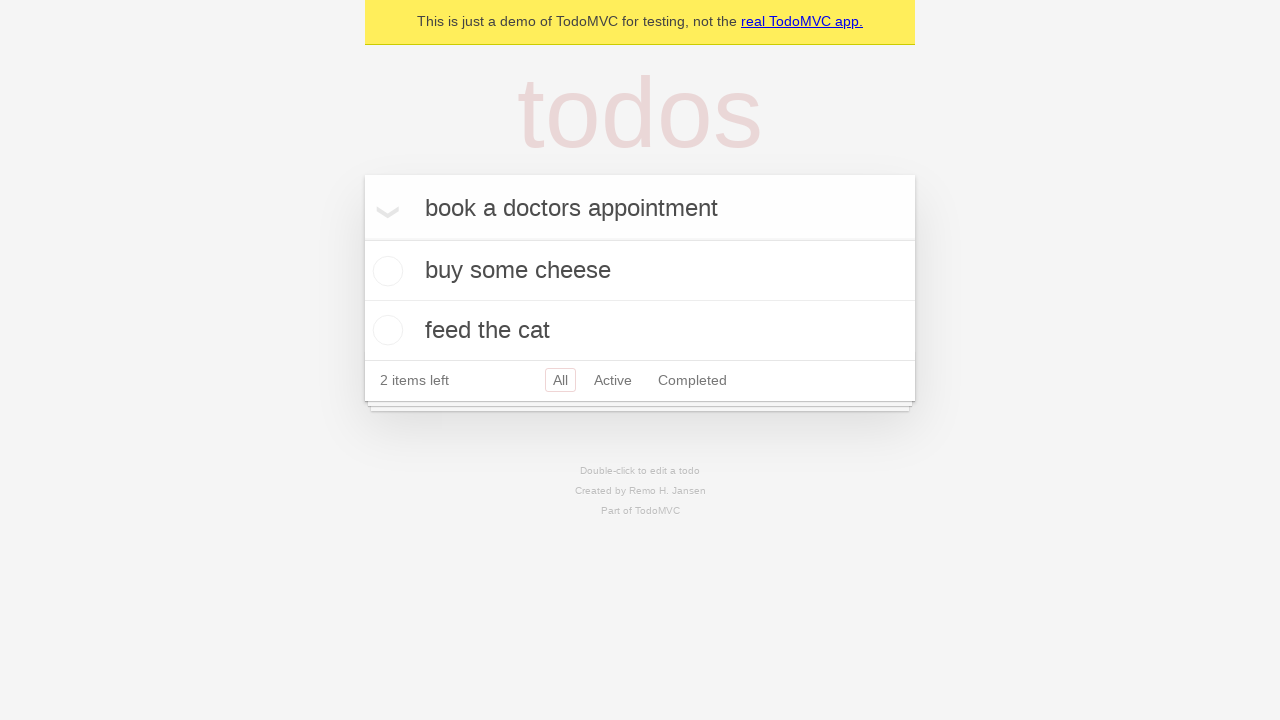

Pressed Enter to add third todo on .new-todo
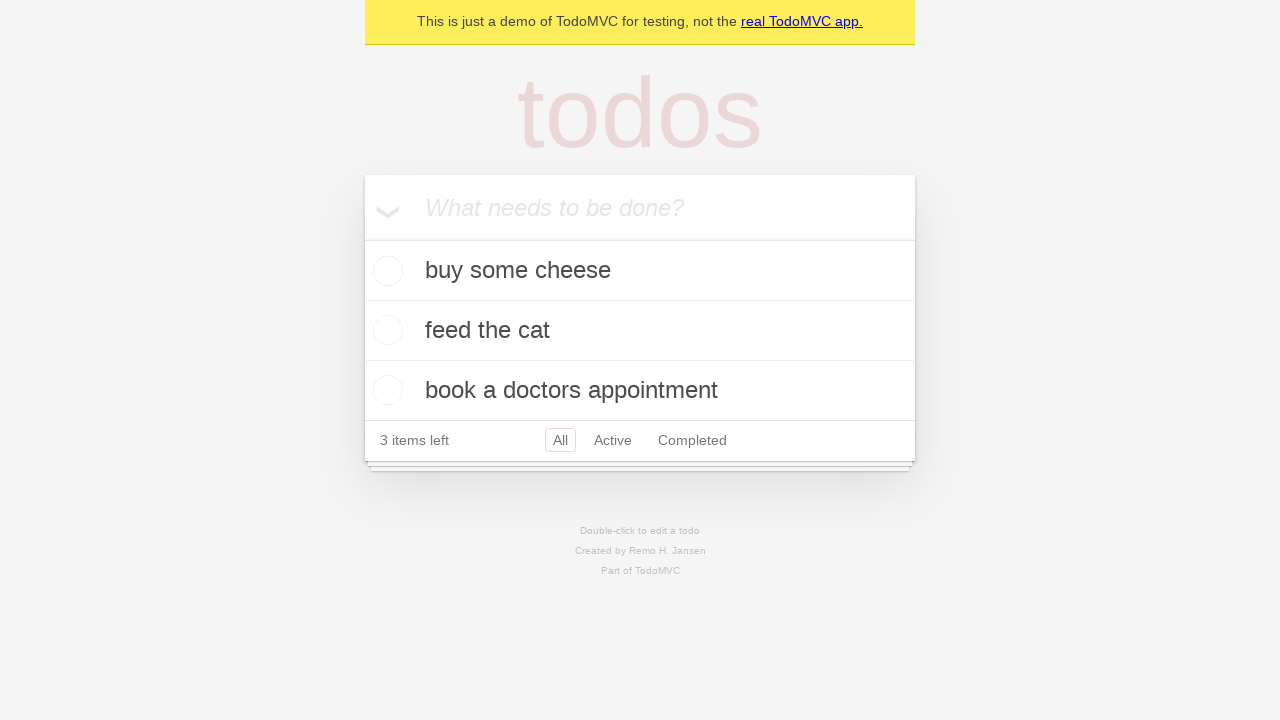

Checked toggle-all checkbox to mark all todos as complete at (362, 238) on .toggle-all
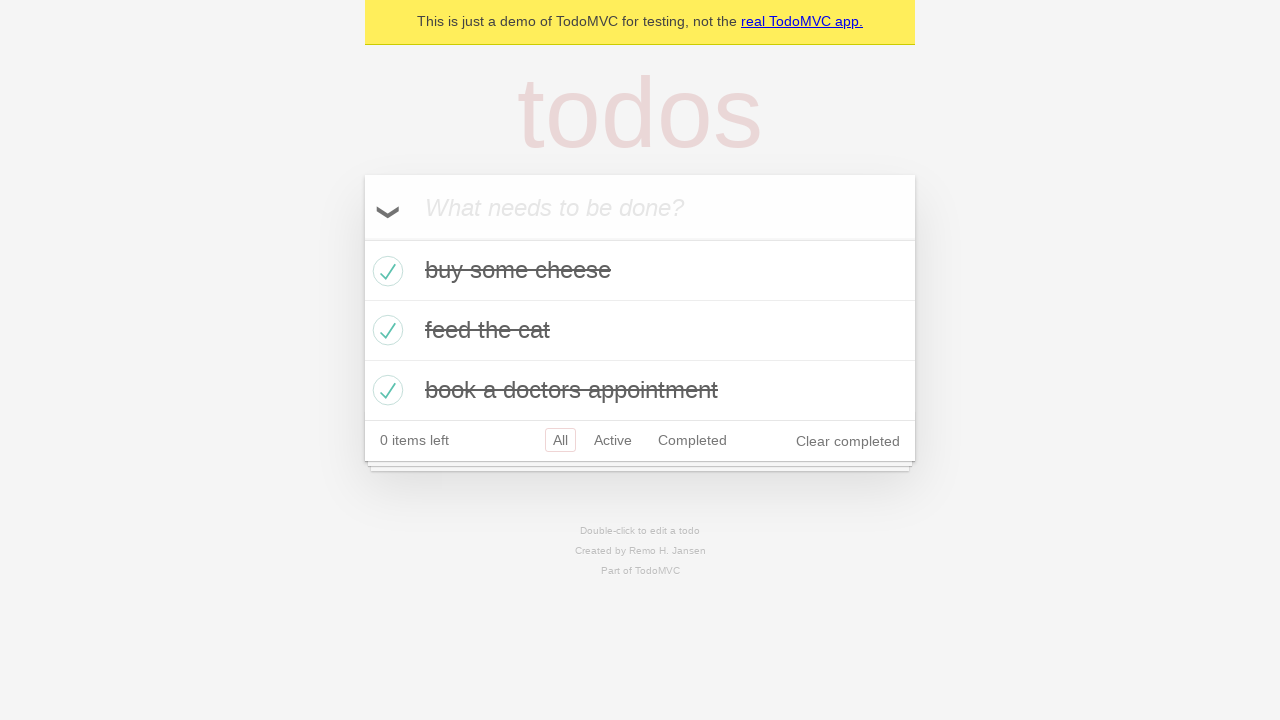

Unchecked toggle-all checkbox to mark all todos as incomplete at (362, 238) on .toggle-all
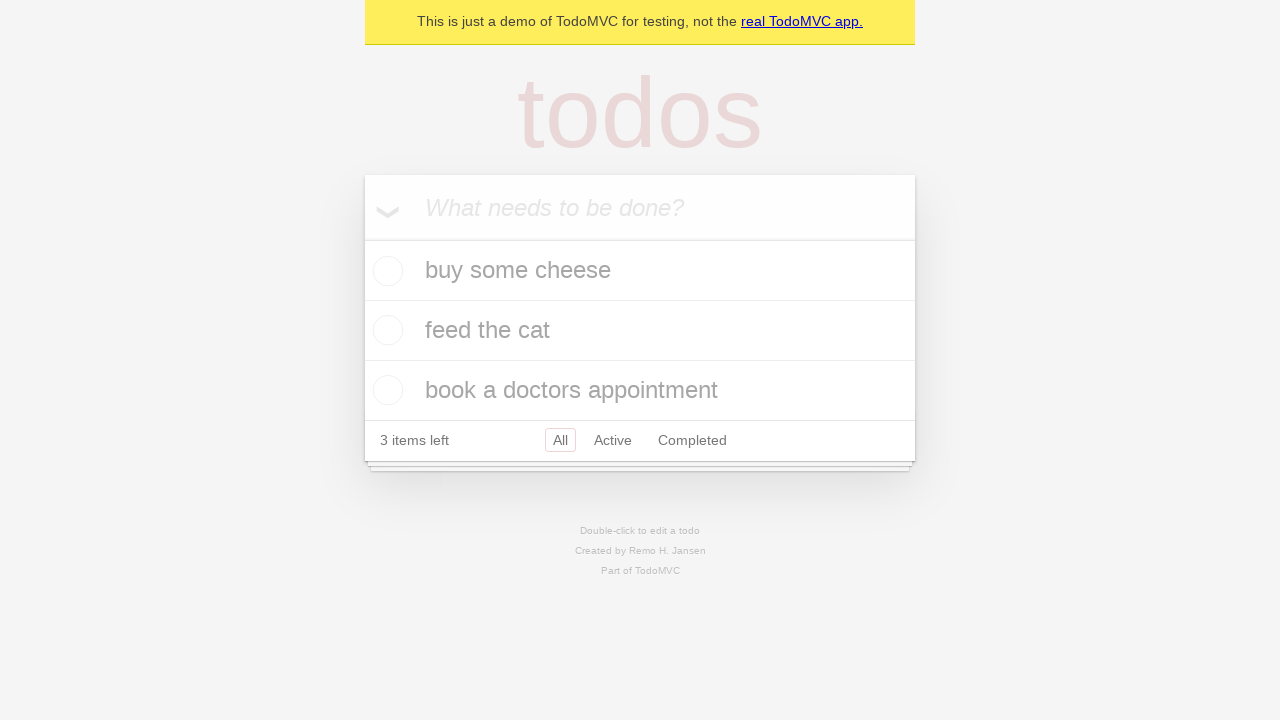

Verified that todos are now displayed in uncompleted state
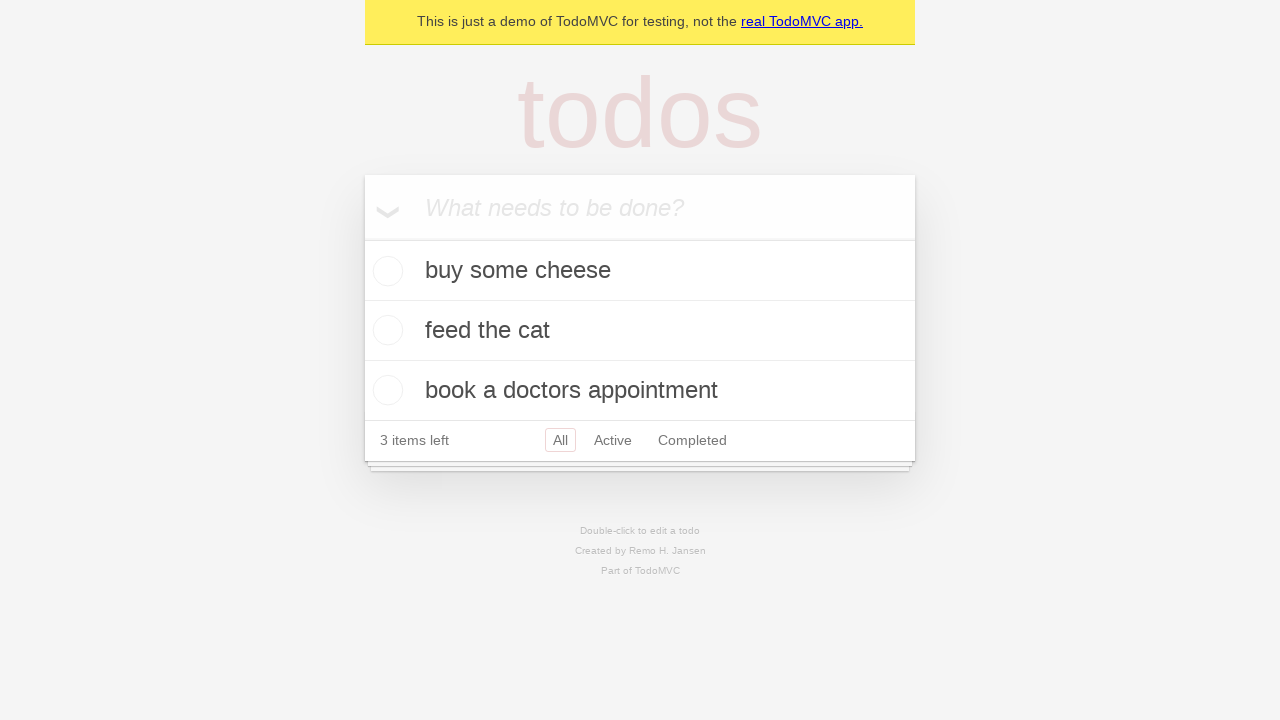

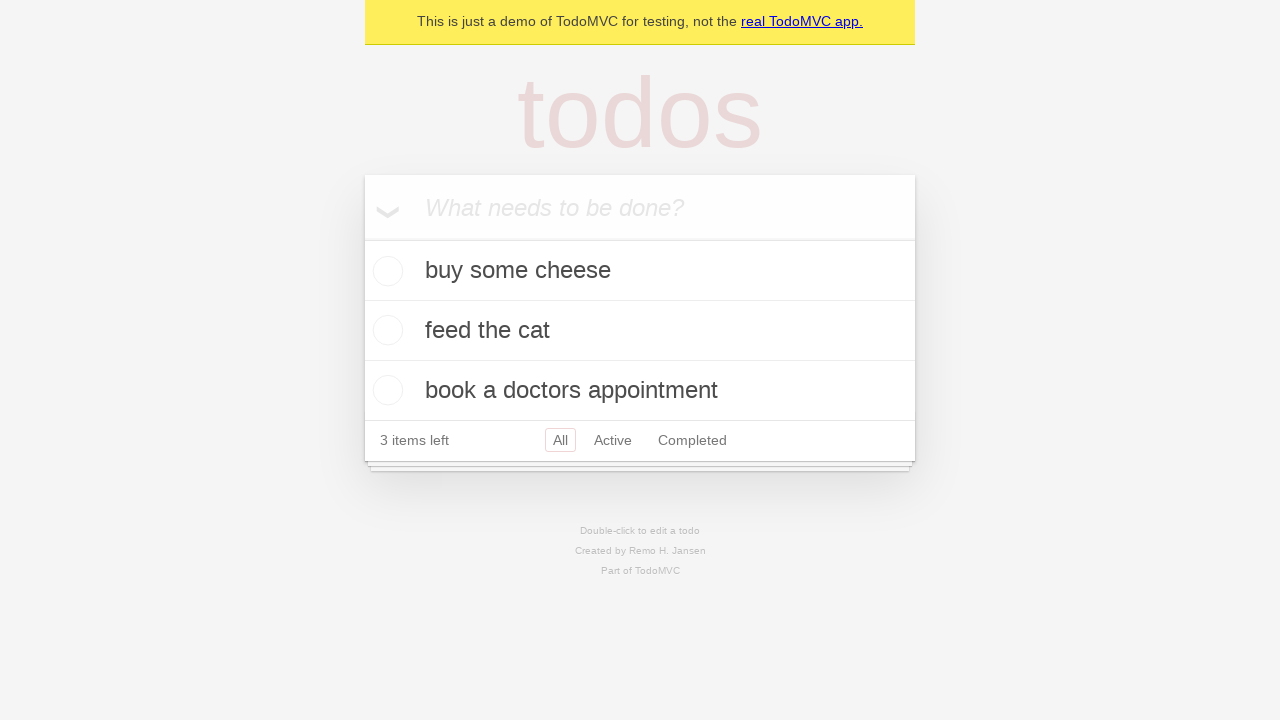